Tests the search functionality on a demo banking website by clicking the search field, entering a search term "Transfer Funds", and pressing Enter to submit the search.

Starting URL: http://zero.webappsecurity.com/

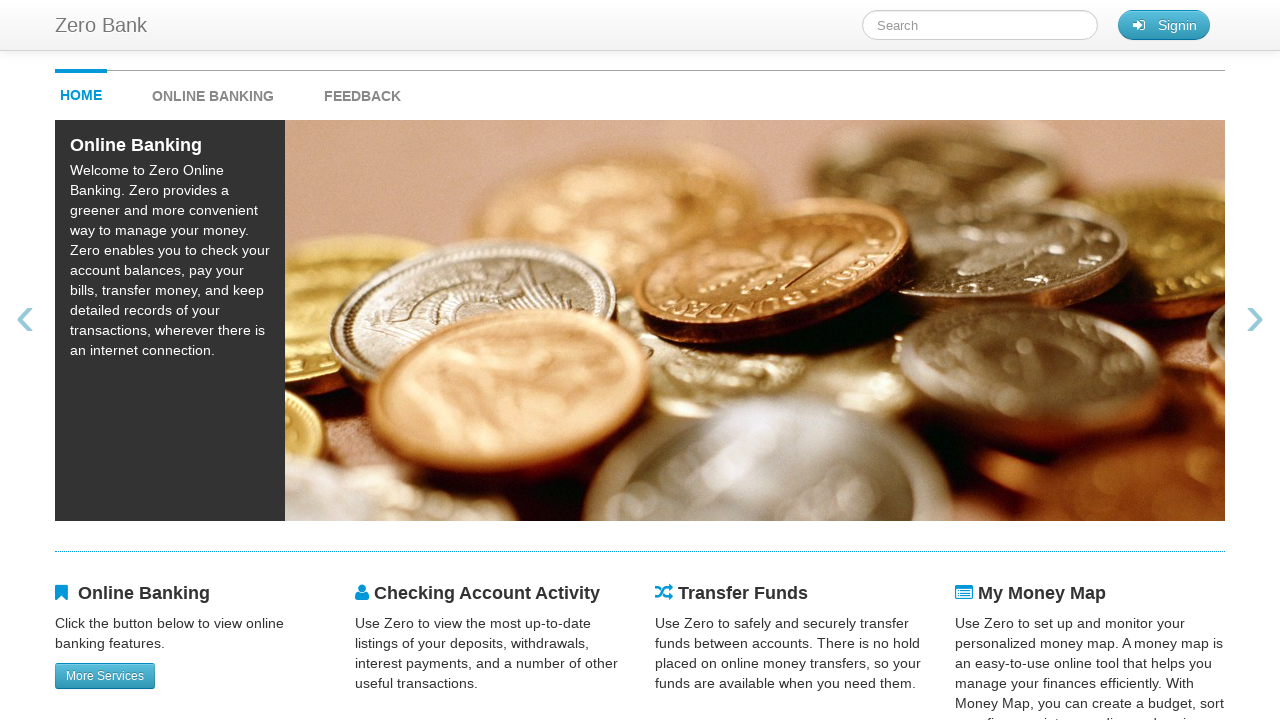

Clicked on the search input field at (980, 25) on #searchTerm
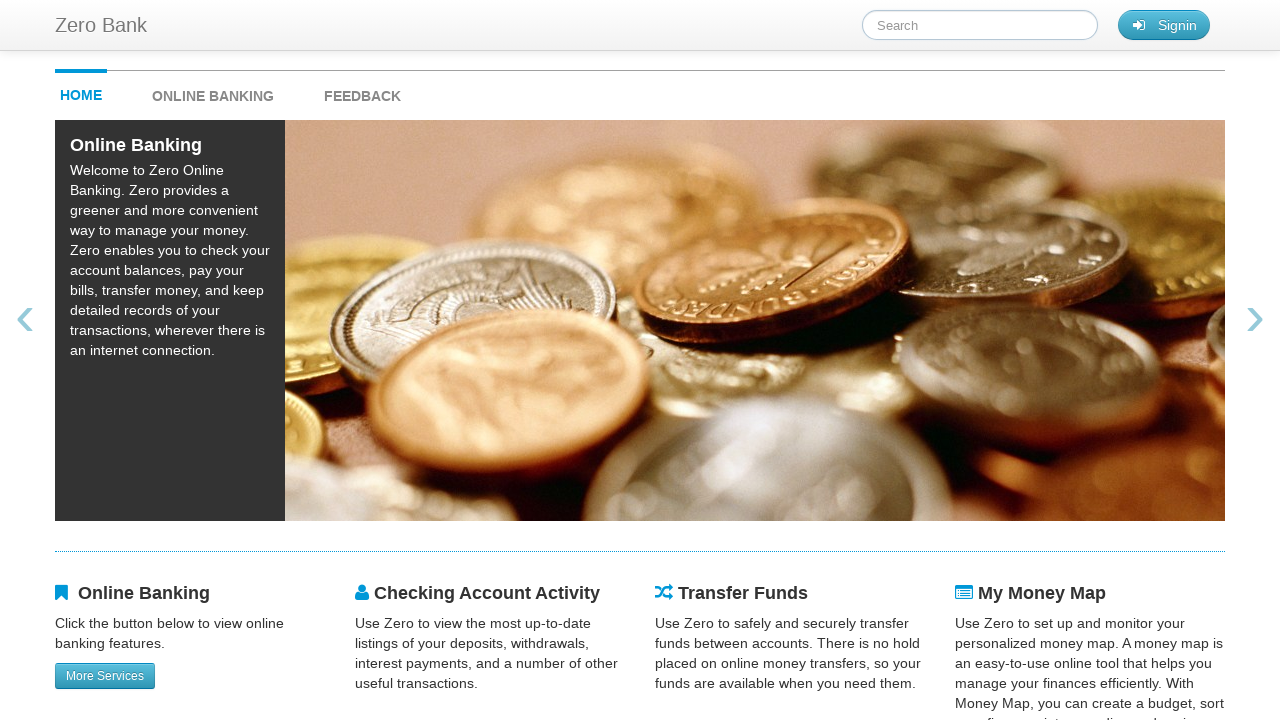

Entered search term 'Transfer Funds' into the search field on #searchTerm
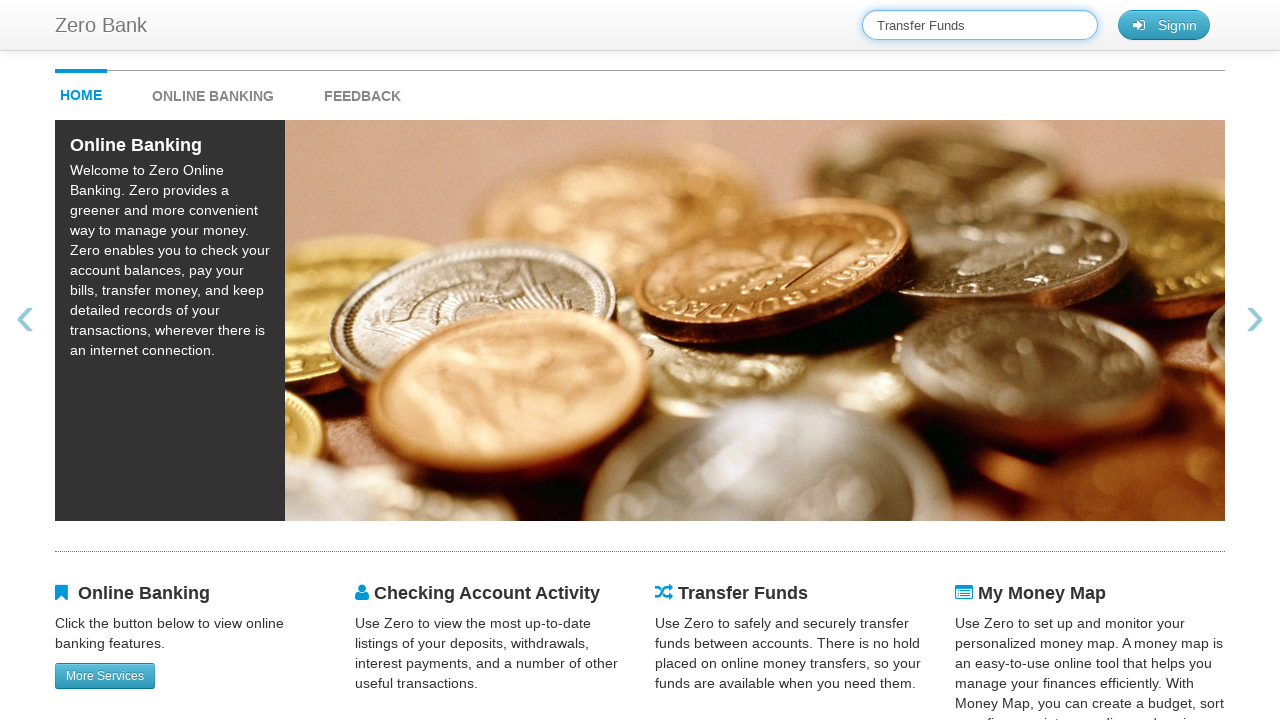

Pressed Enter to submit the search query on #searchTerm
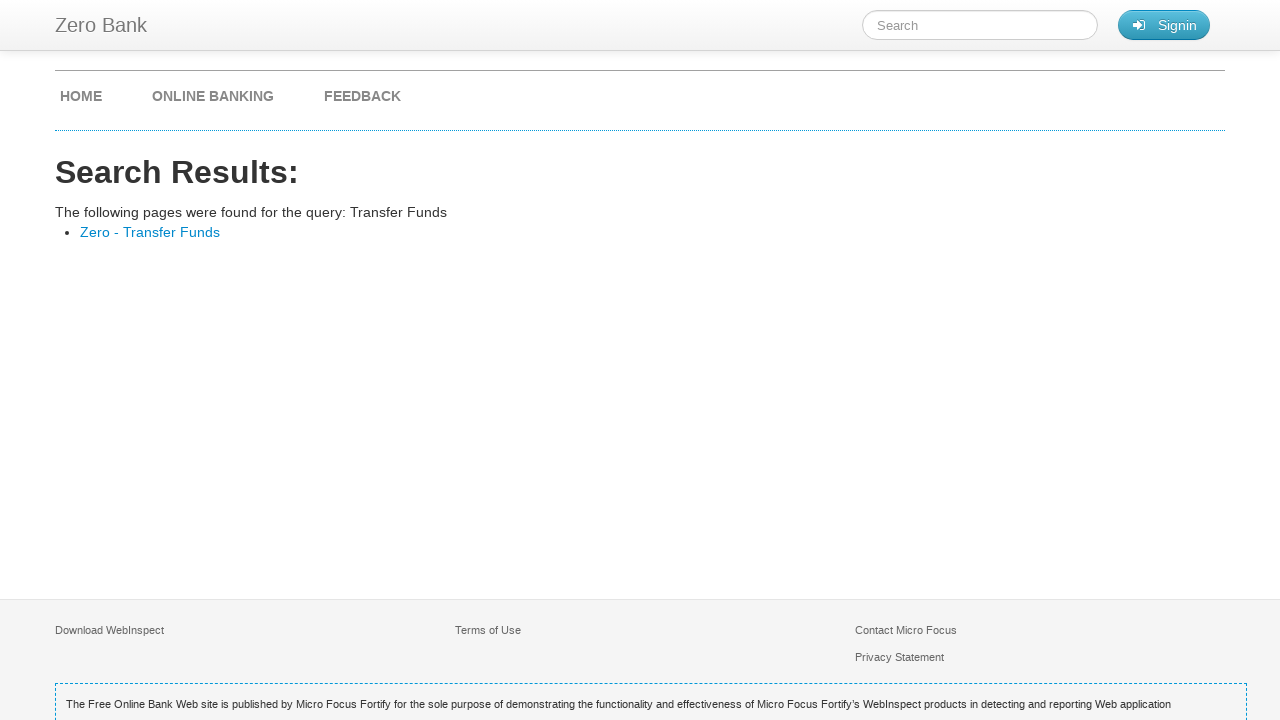

Search results loaded and network became idle
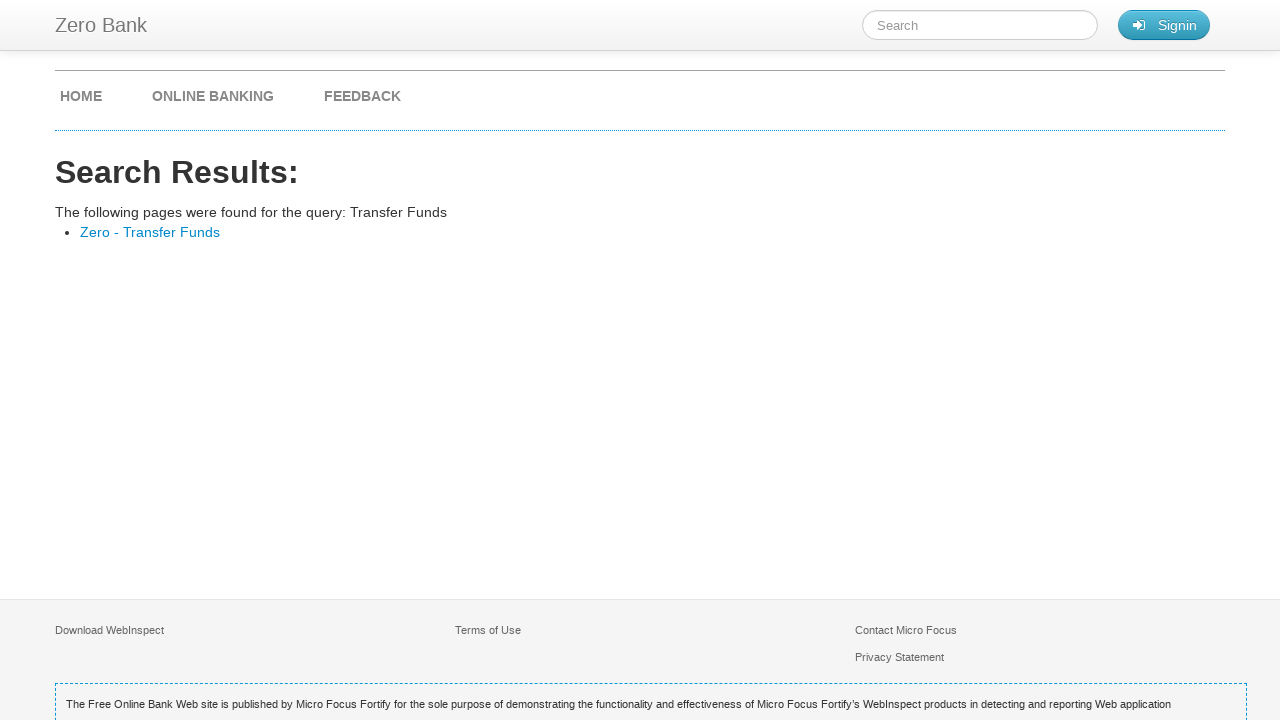

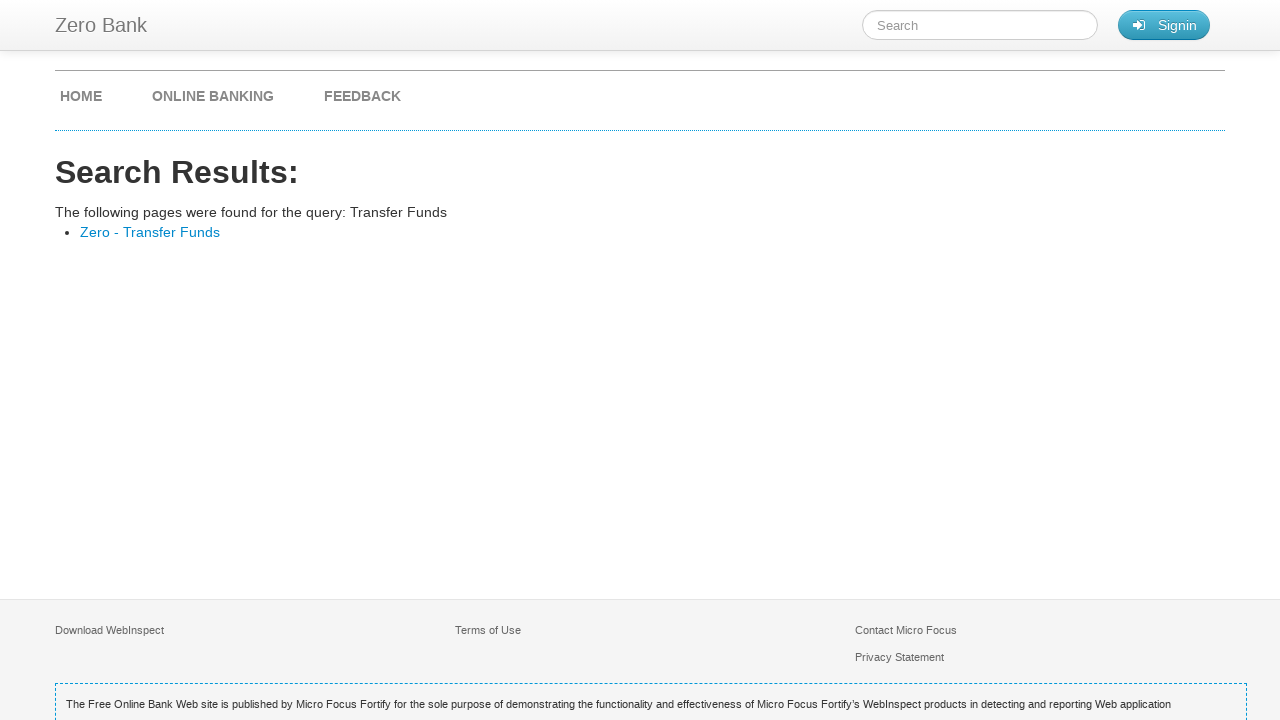